Tests calendar date picker functionality by clicking on the datepicker input, selecting date 28 from the calendar table, then reopening the picker and selecting date 29 using direct XPath selection.

Starting URL: http://seleniumpractise.blogspot.com/2016/08/how-to-handle-calendar-in-selenium.html

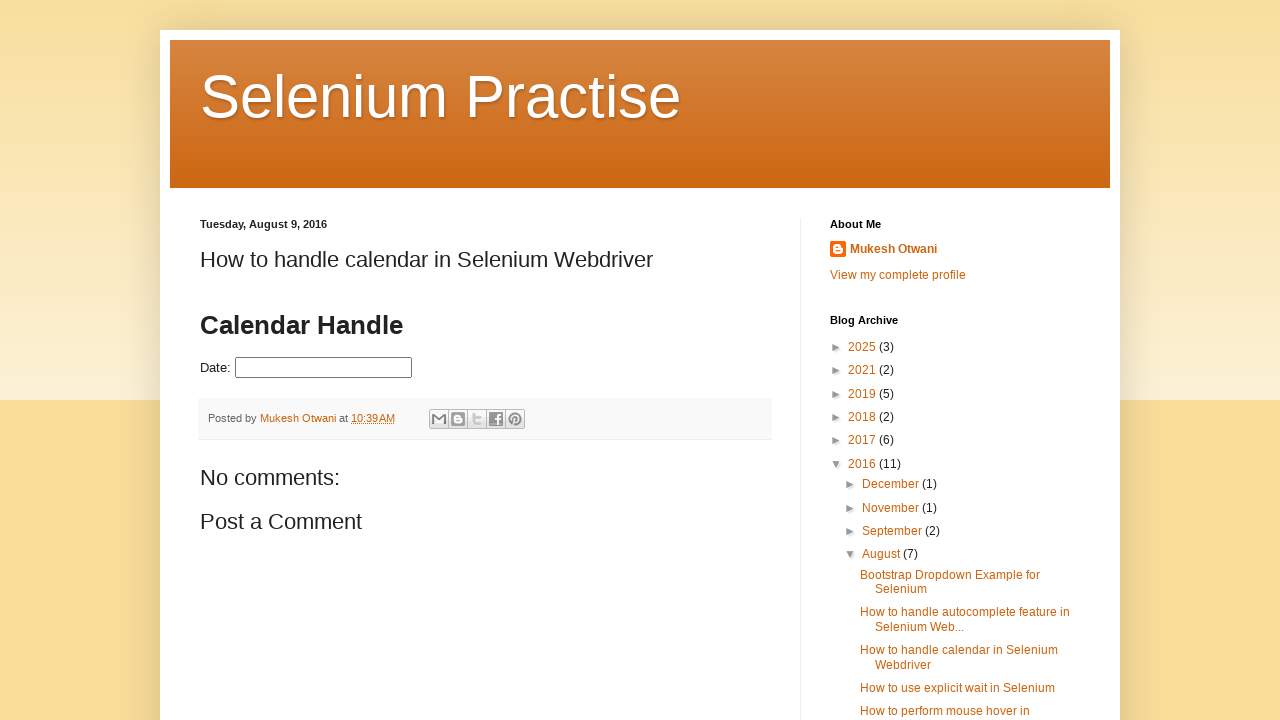

Clicked on datepicker input to open calendar at (324, 368) on #datepicker
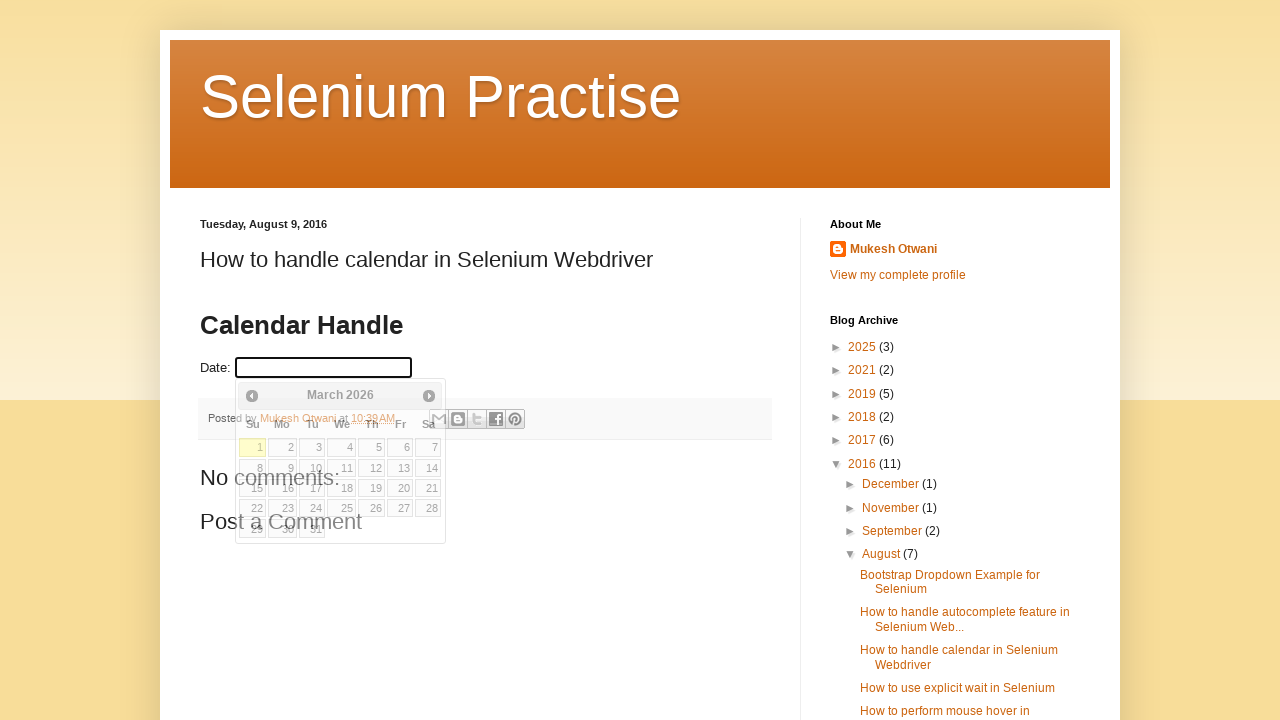

Calendar table appeared
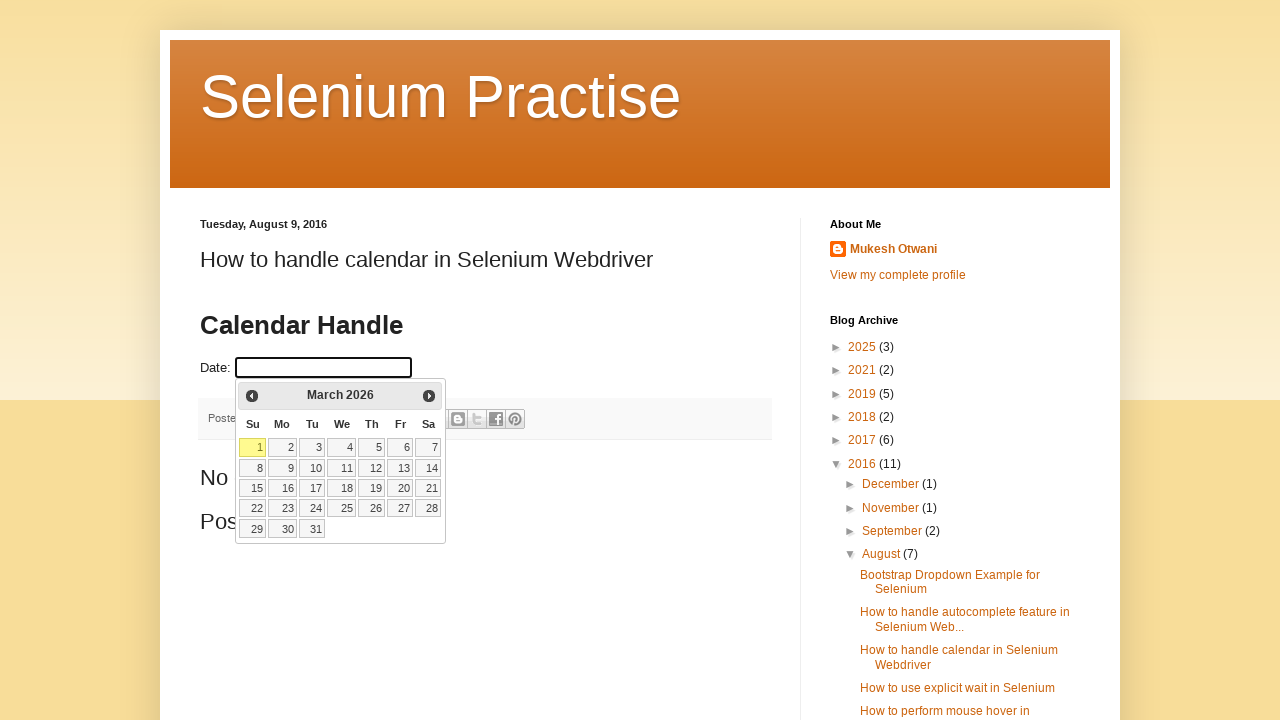

Located all date cells in calendar table
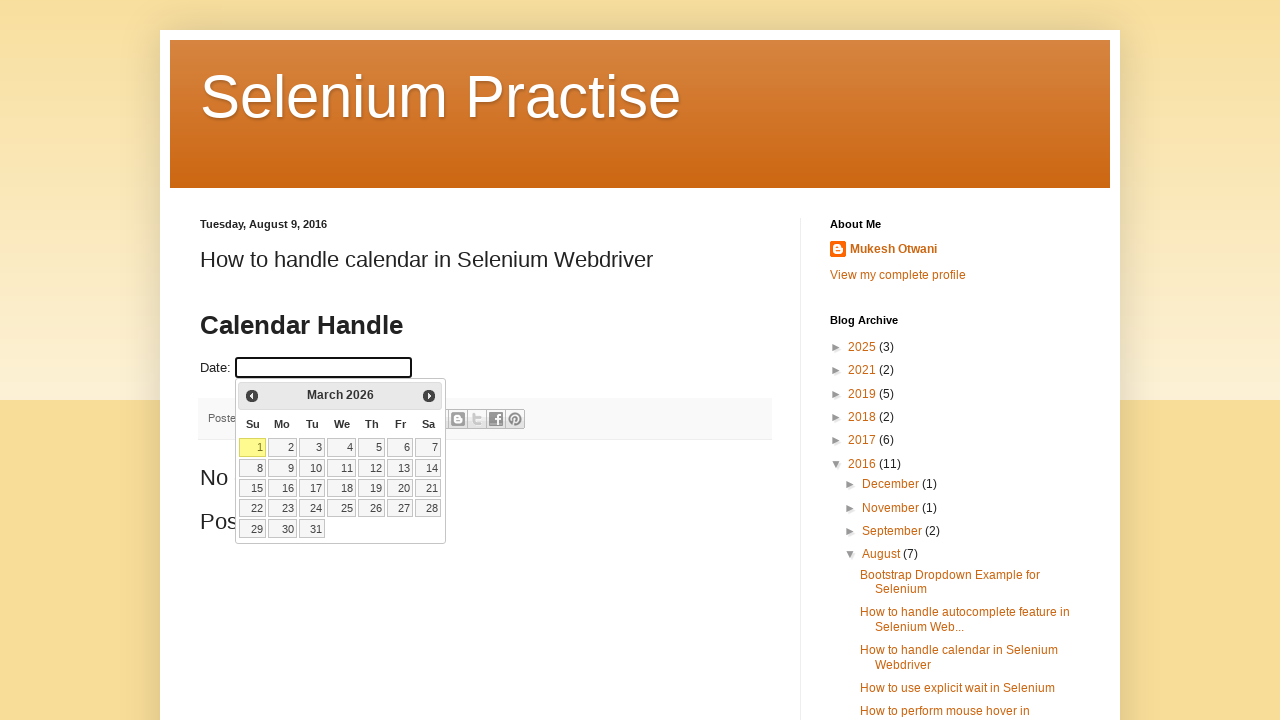

Selected date 28 from calendar at (428, 508) on table.ui-datepicker-calendar td >> nth=27
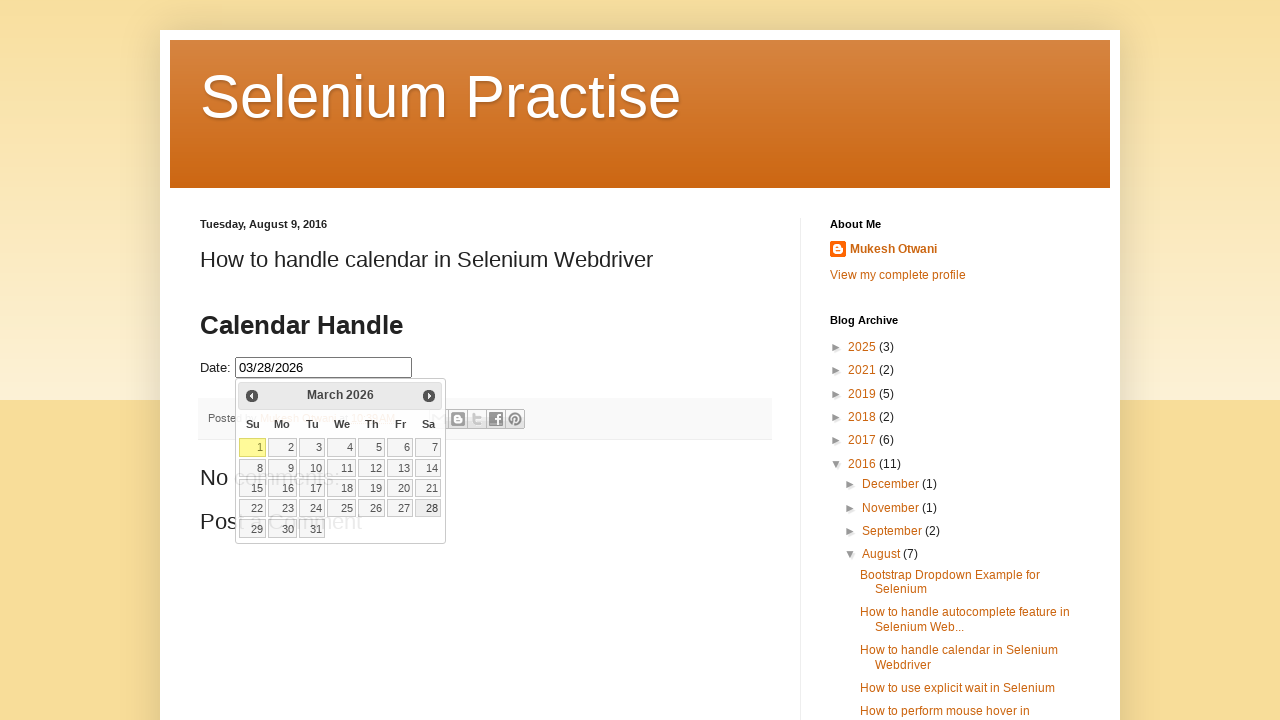

Waited 2 seconds before next interaction
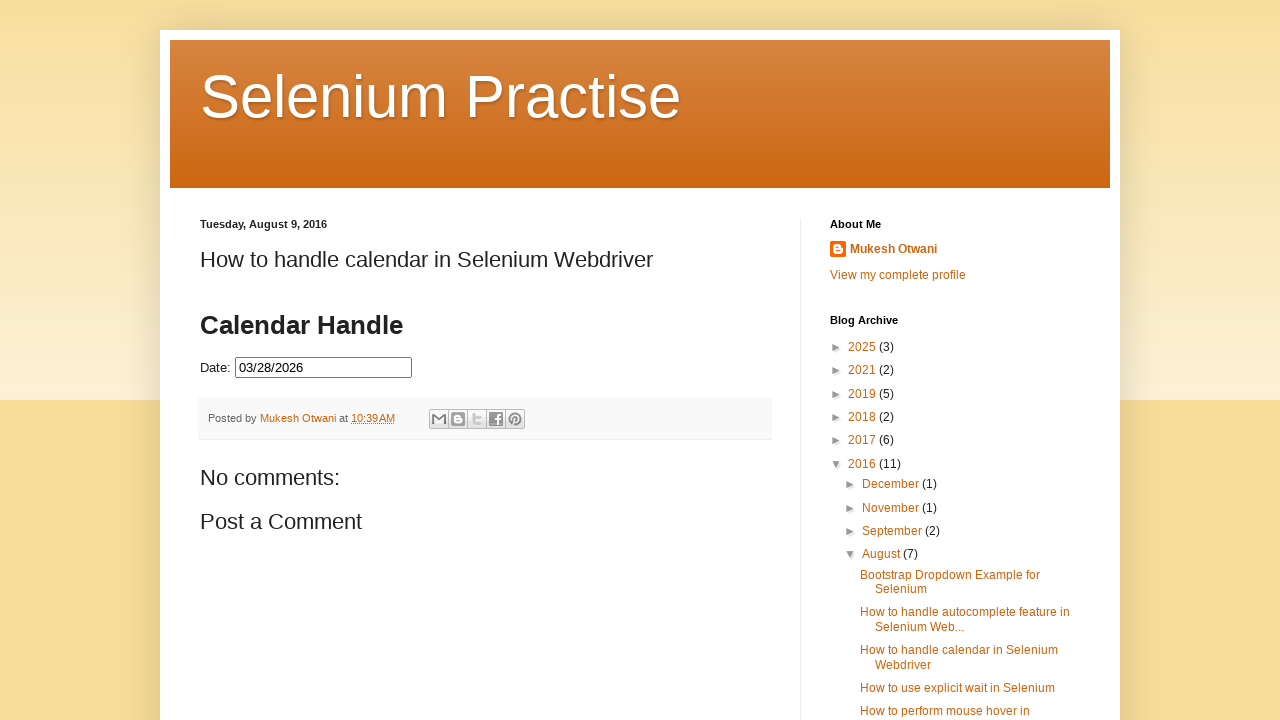

Clicked on datepicker input again to reopen calendar at (324, 368) on #datepicker
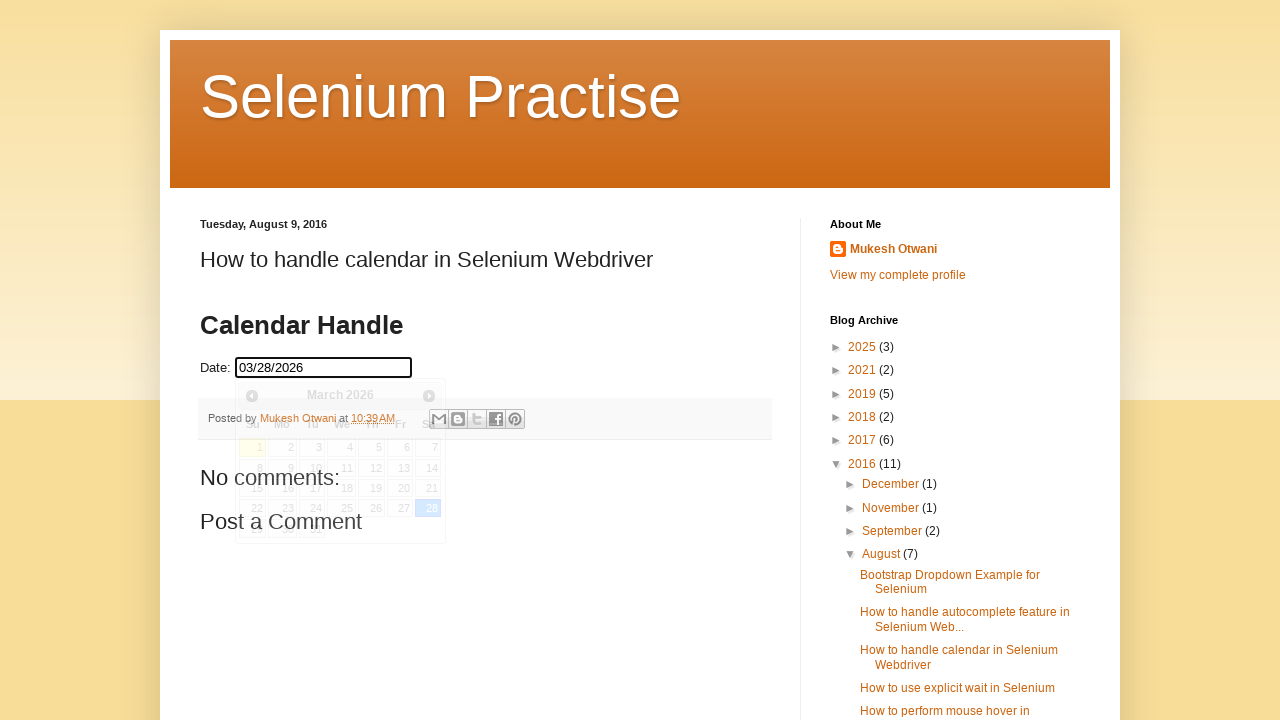

Calendar table appeared again
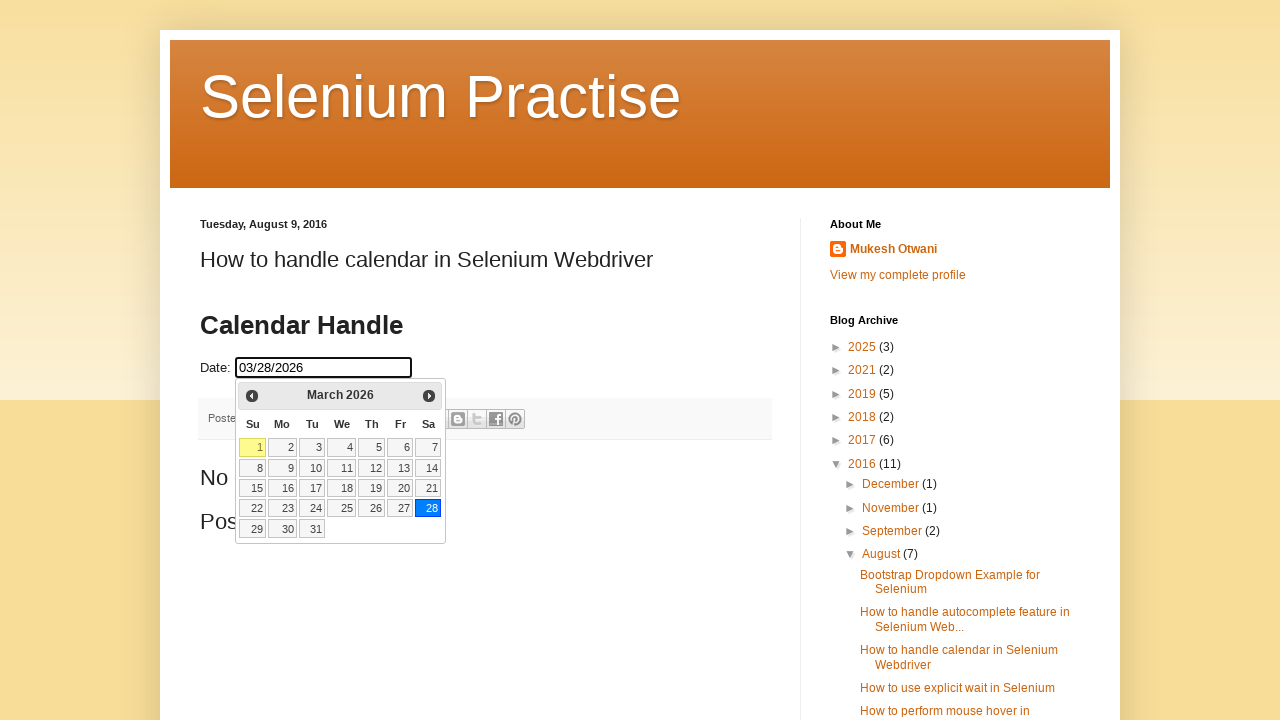

Selected date 29 using XPath selector at (253, 529) on xpath=//a[text()='29']
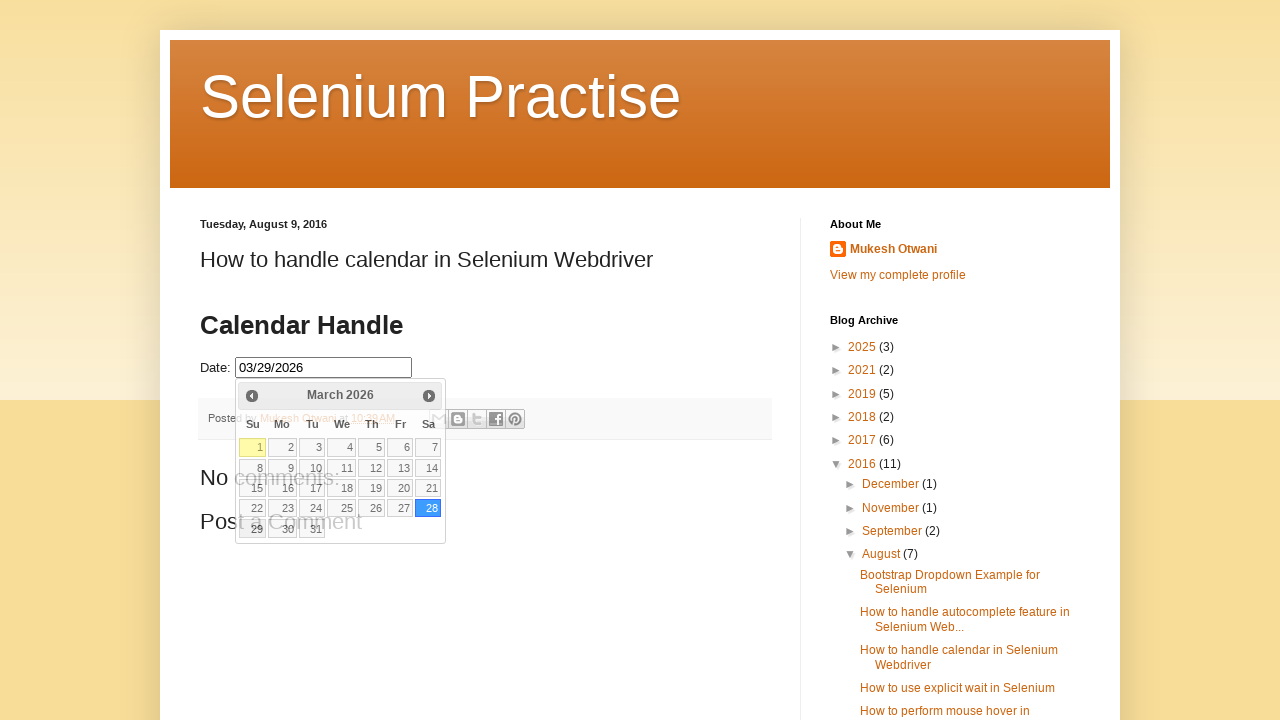

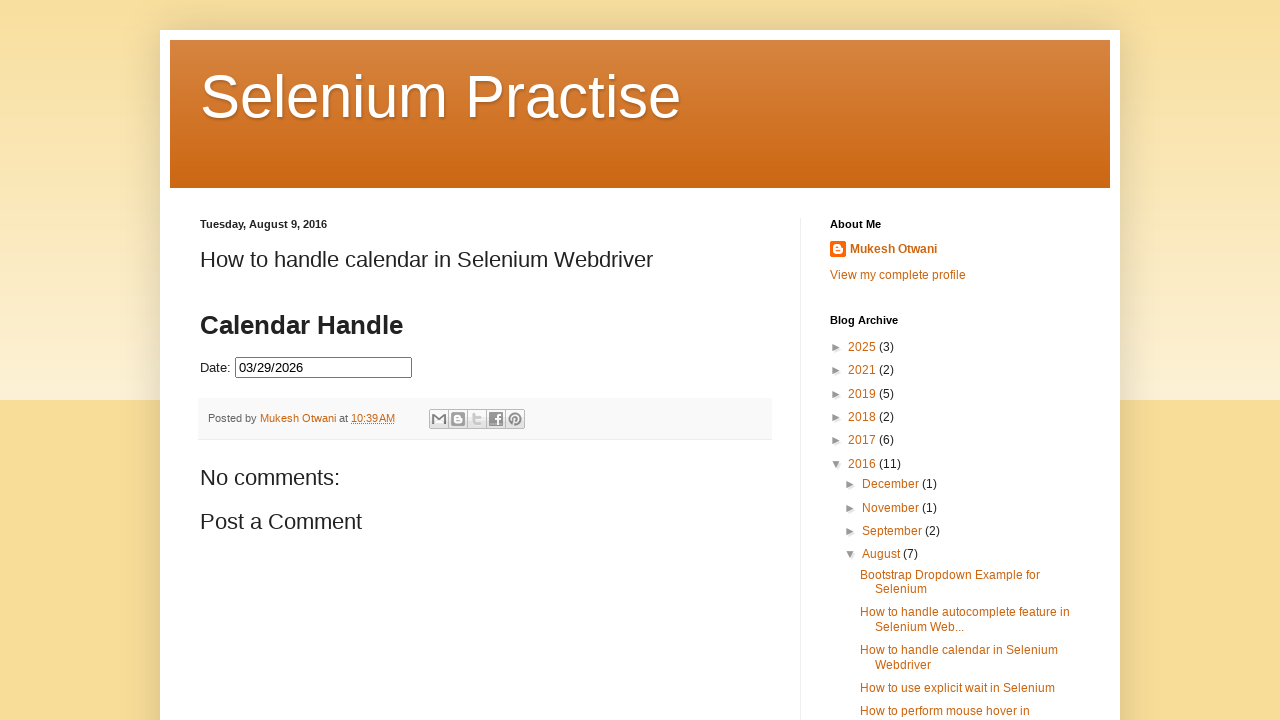